Tests radio button functionality by verifying element states and clicking a radio button to select it

Starting URL: https://selenium08.blogspot.com/2019/07/check-box-and-radio-buttons.html

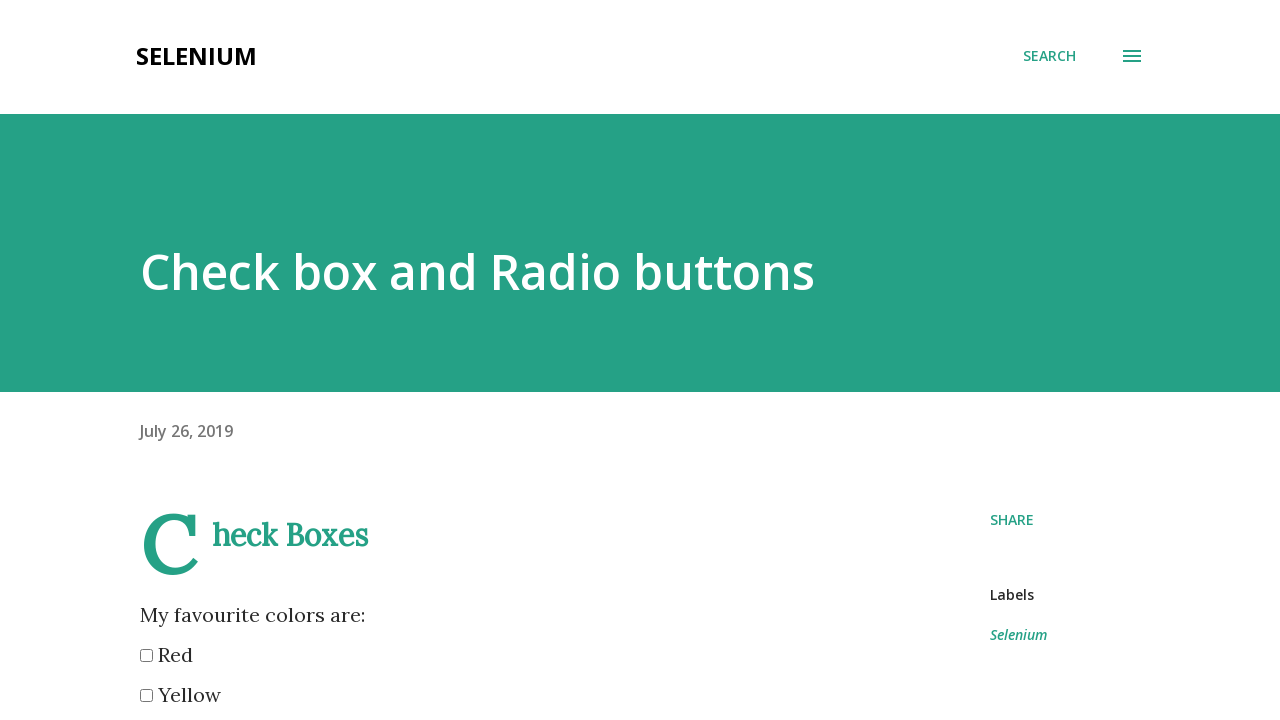

Waited for page heading 'Check box and Radio buttons' to be visible
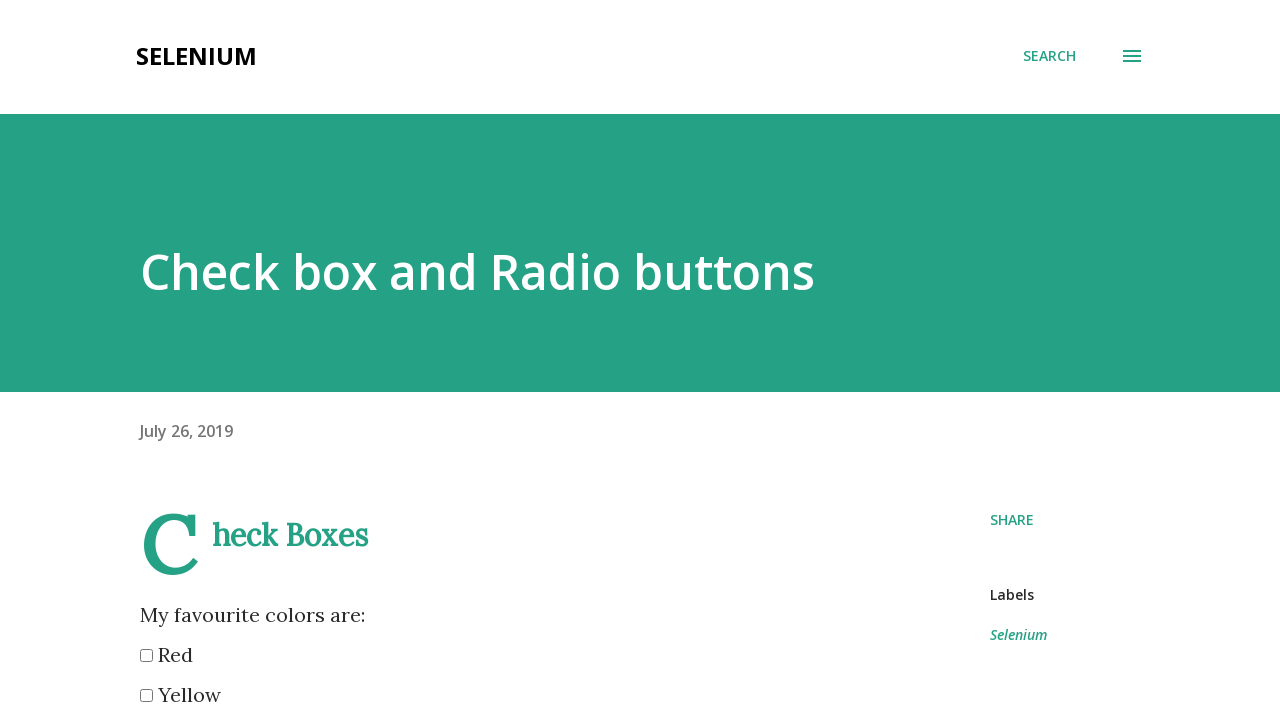

Clicked radio button to select it at (146, 360) on xpath=//body/div[1]/div[2]/div[1]/div[1]/div[1]/main[1]/div[1]/div[1]/div[1]/art
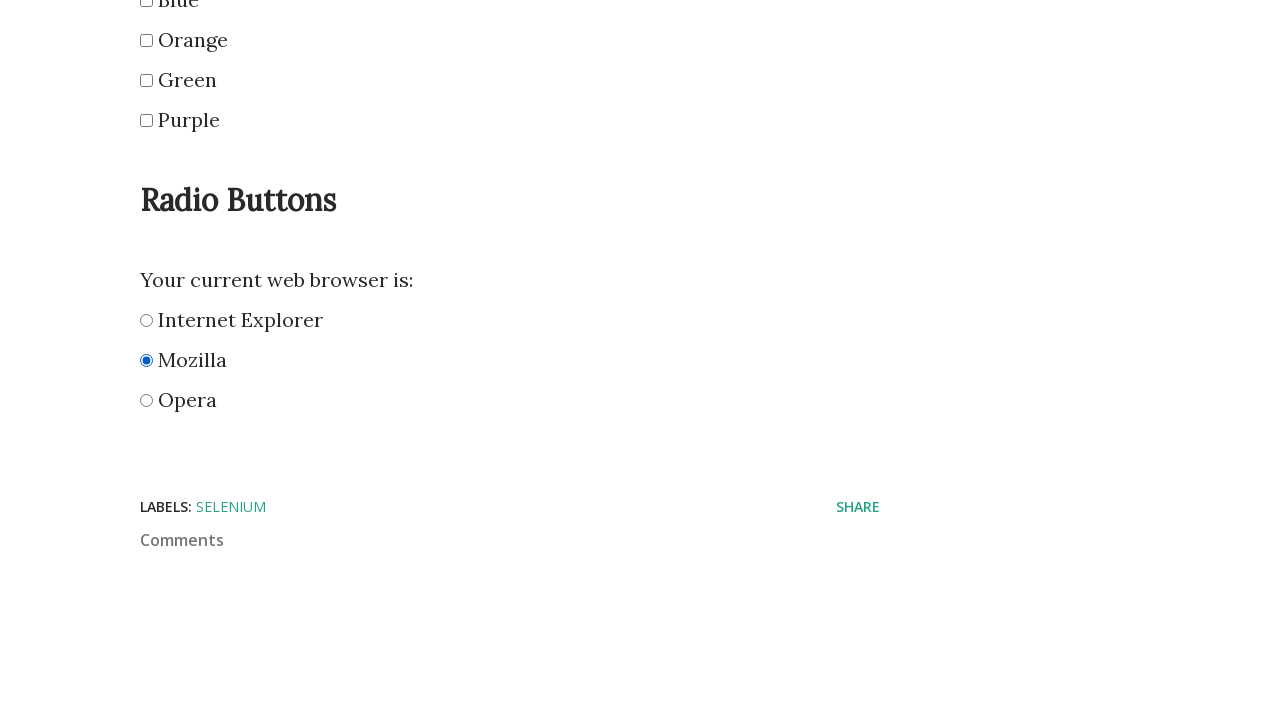

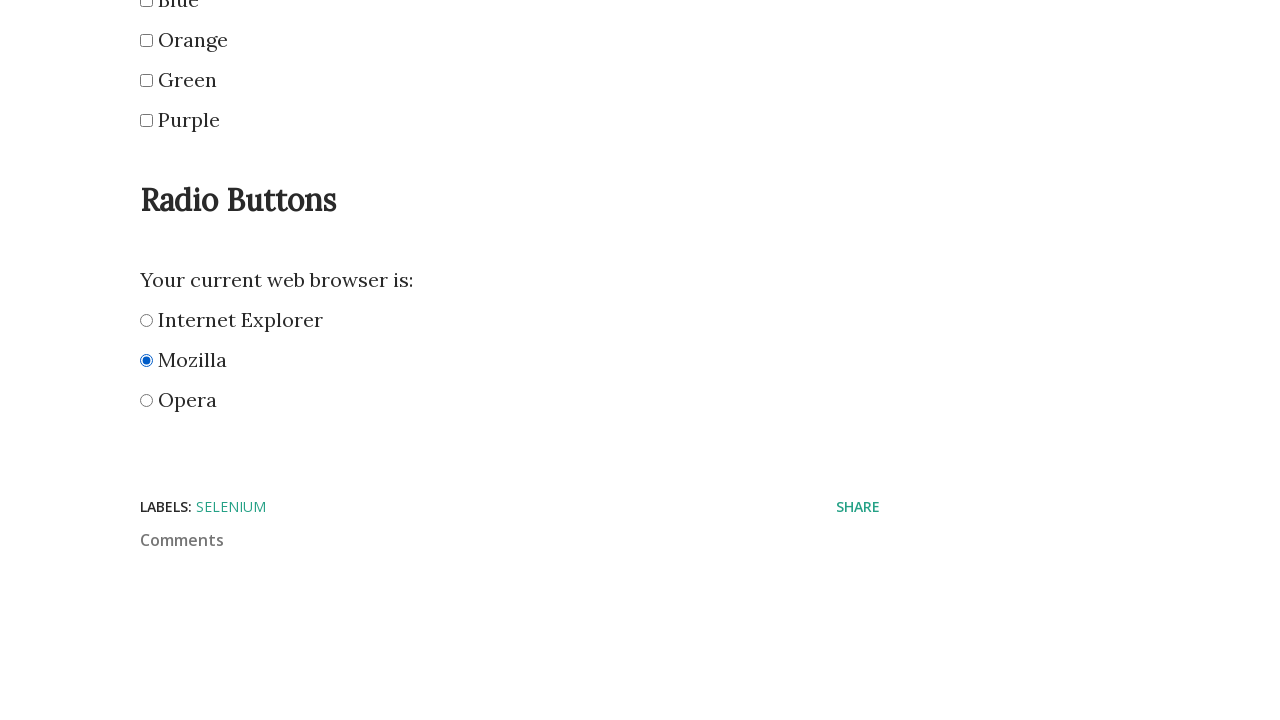